Tests the comment text area by filling in a comment message

Starting URL: https://cbarnc.github.io/Group3-repo-projects/

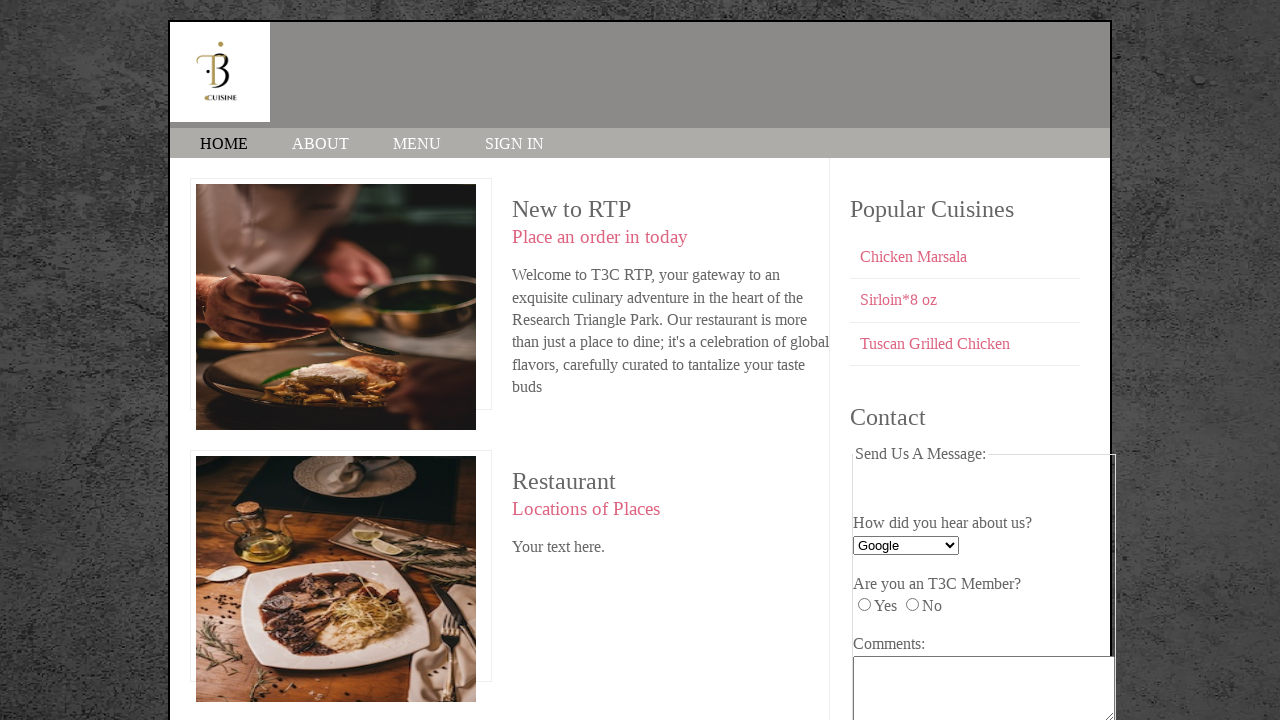

Filled comments text area with 'This is a comment I made!' on #comments
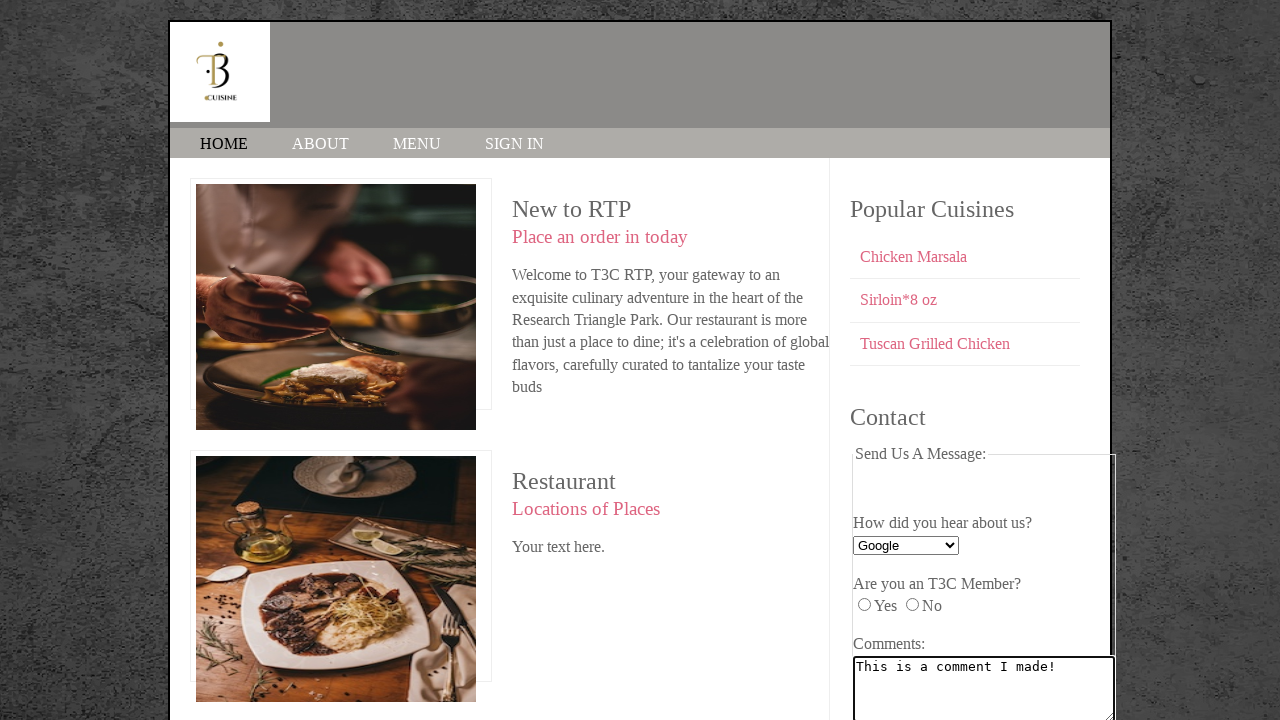

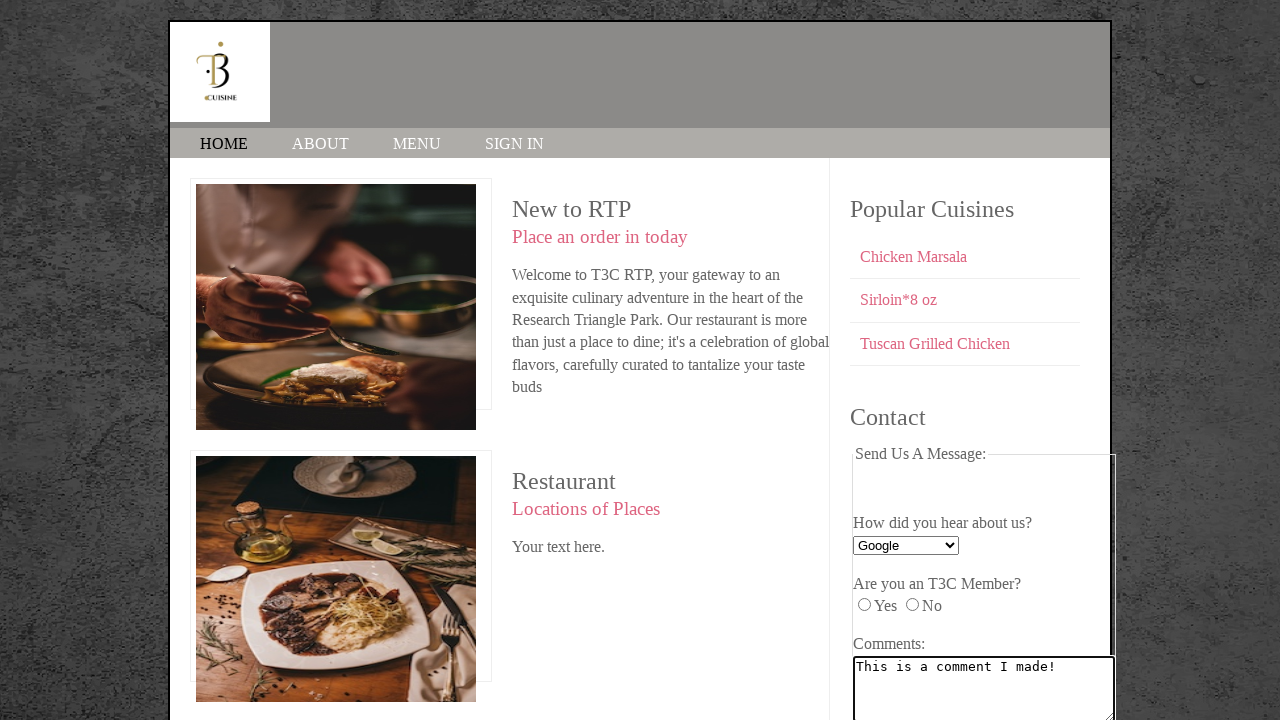